Tests file download functionality by clicking on a download link

Starting URL: http://jtricks.com/bits/content_disposition.html

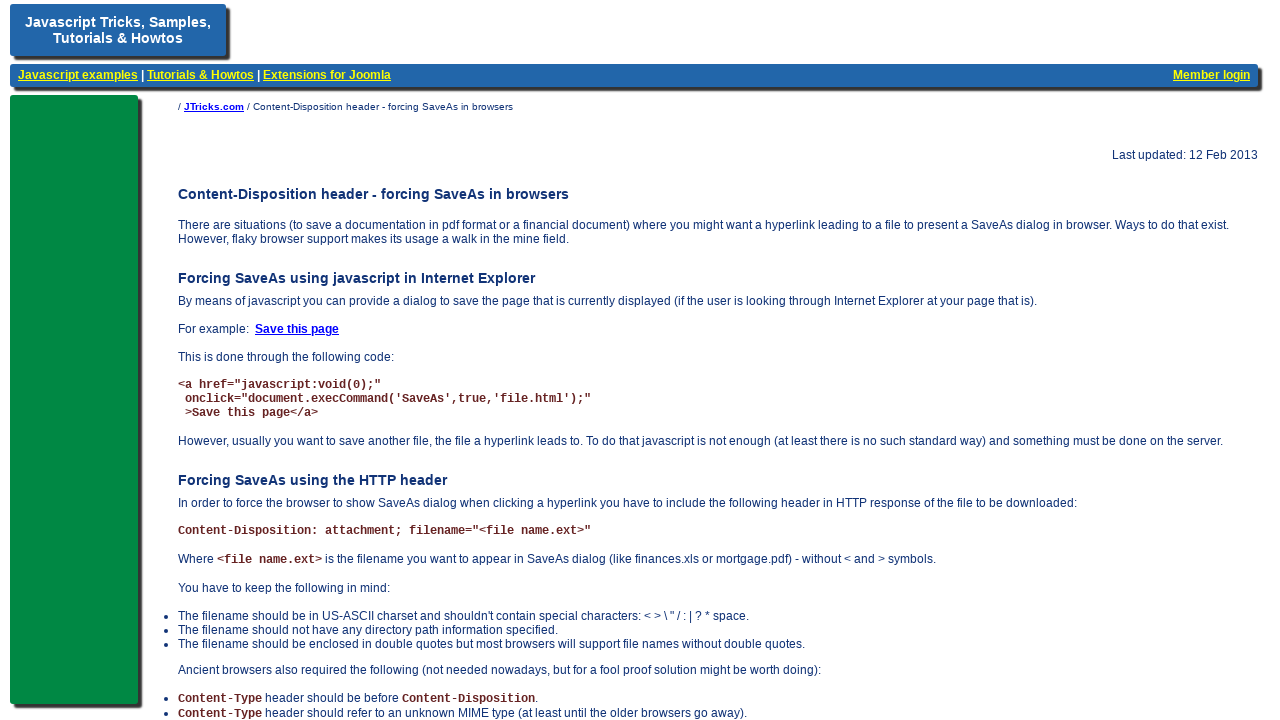

Navigated to content disposition test page
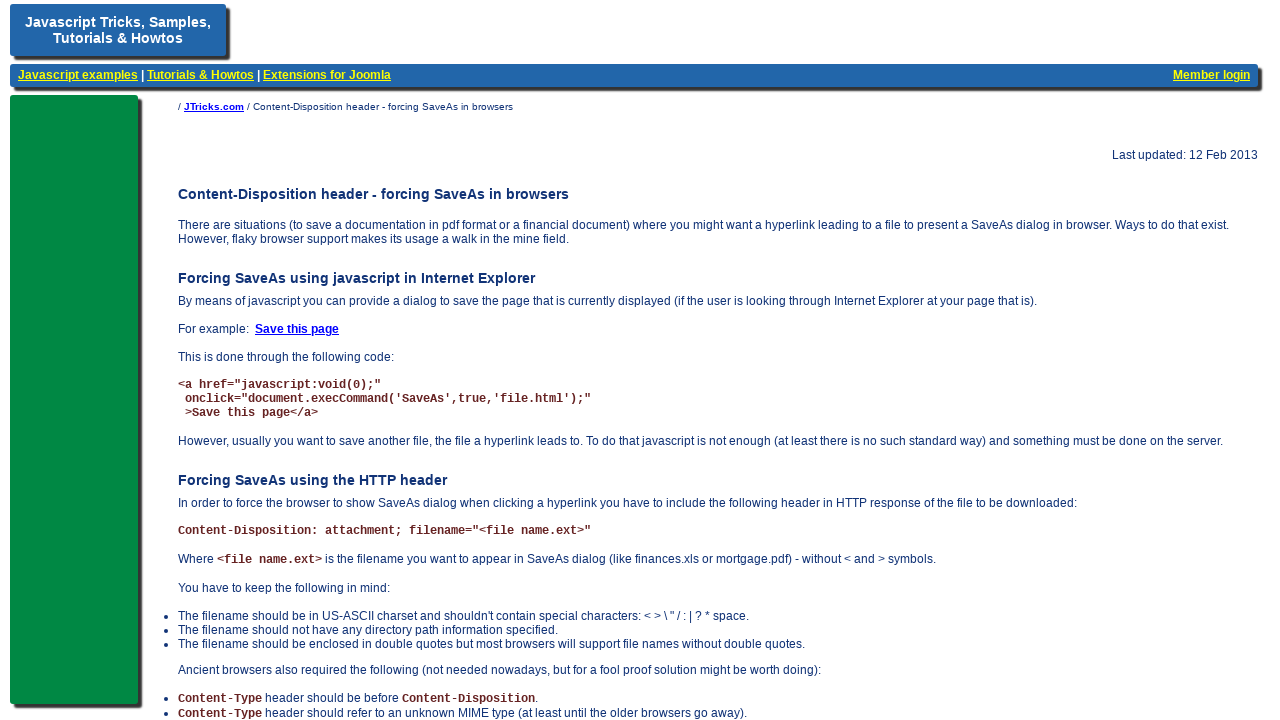

Clicked on text file download link at (214, 629) on text=Text file with Content-Type of text/plain.
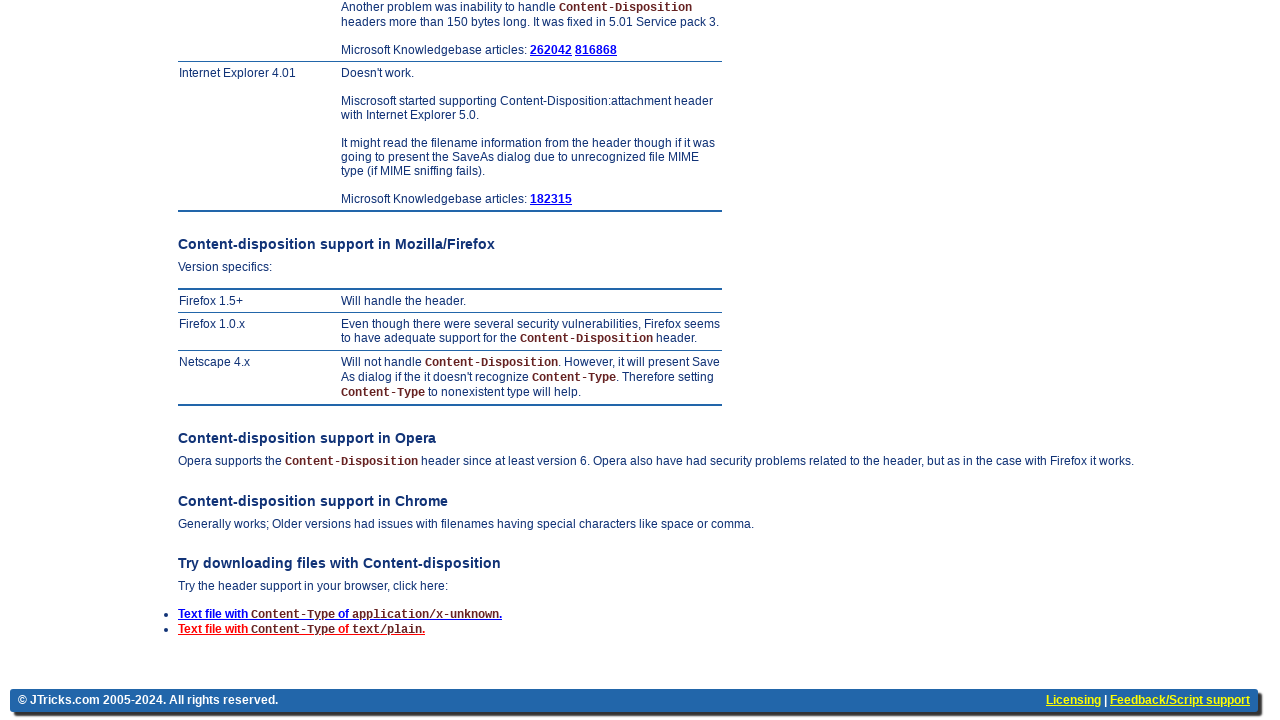

Waited for download to complete
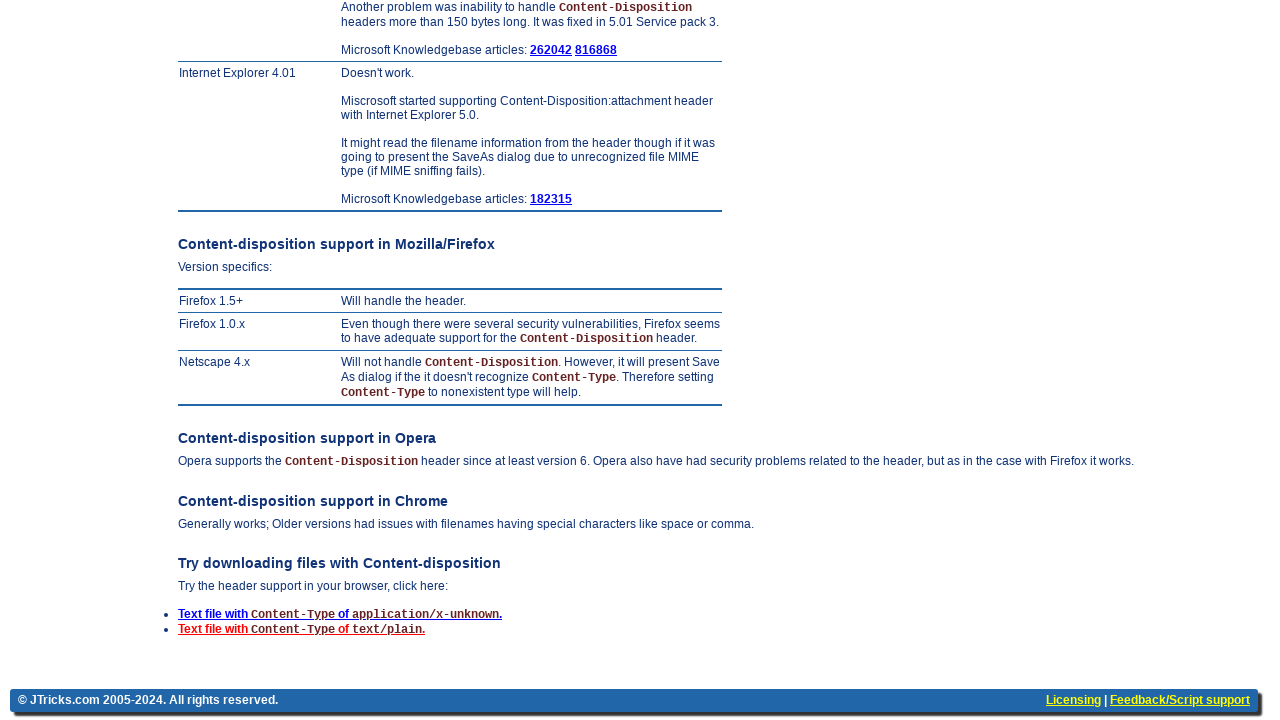

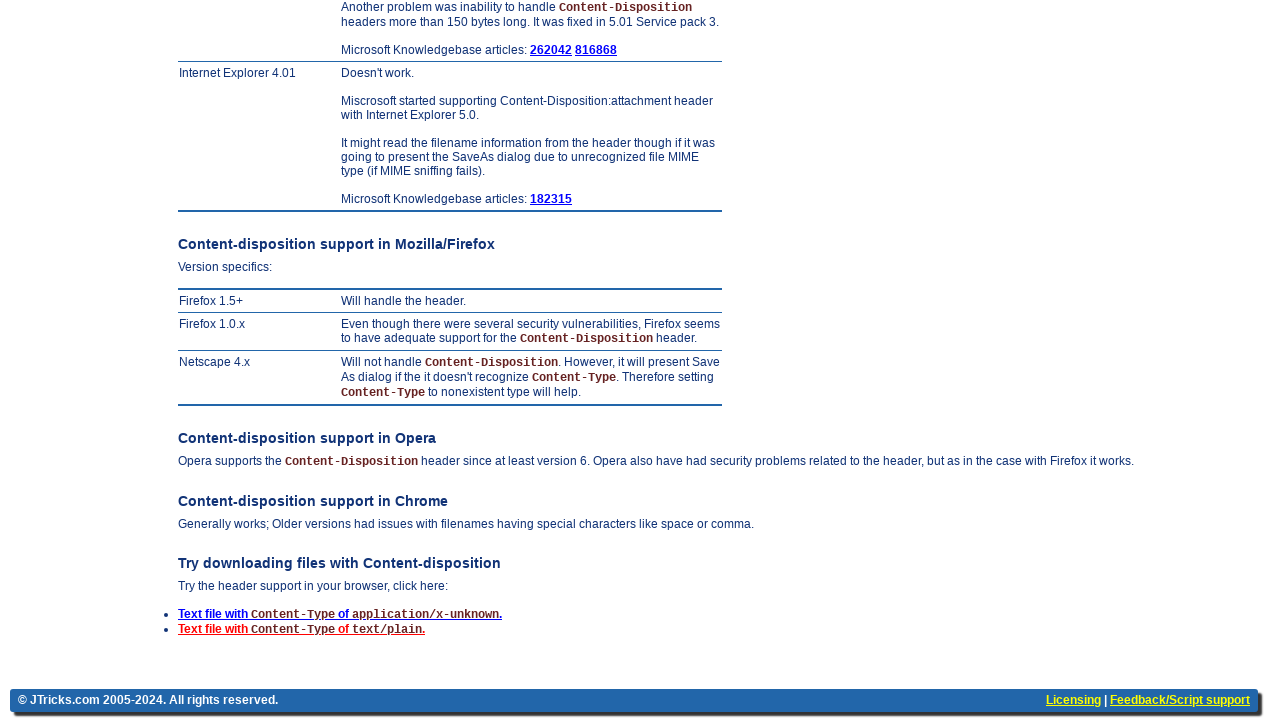